Tests footer links on an automation practice page by counting links, narrowing scope to footer section, and opening multiple links in new tabs using Ctrl+Enter, then switching between opened windows to verify they loaded

Starting URL: https://rahulshettyacademy.com/AutomationPractice/

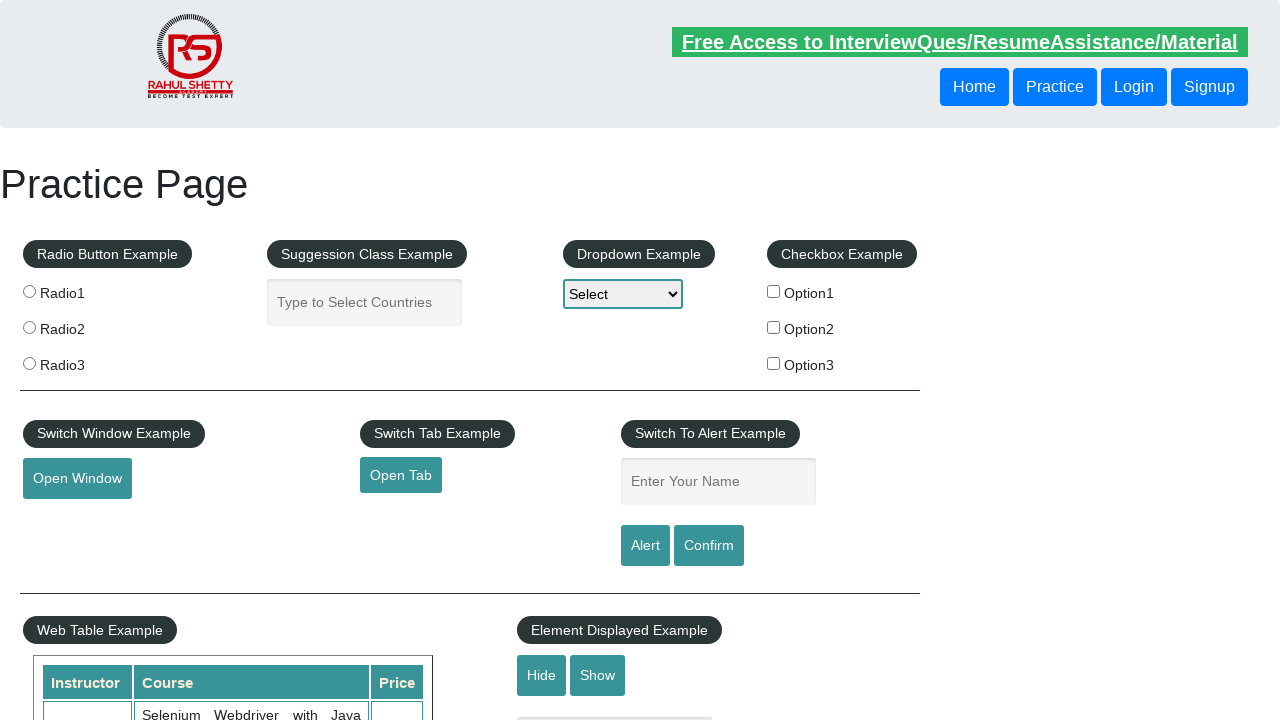

Waited for footer element #gf-BIG to load
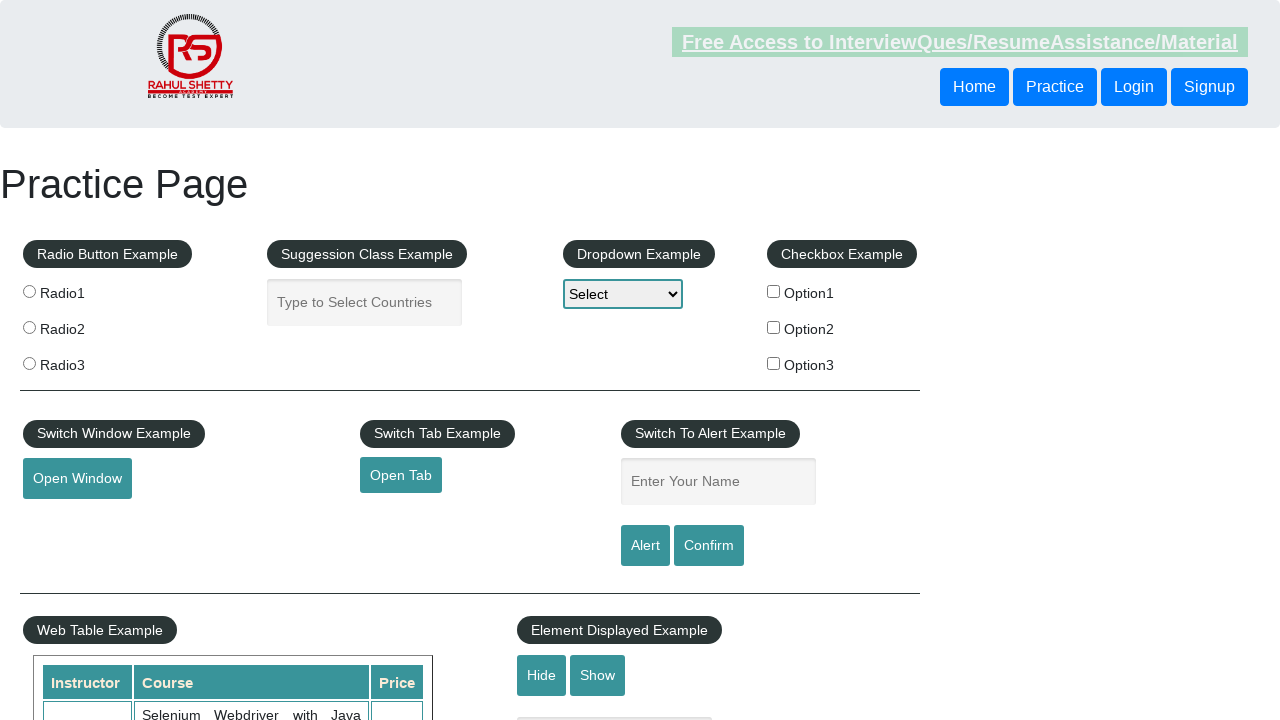

Located footer element #gf-BIG
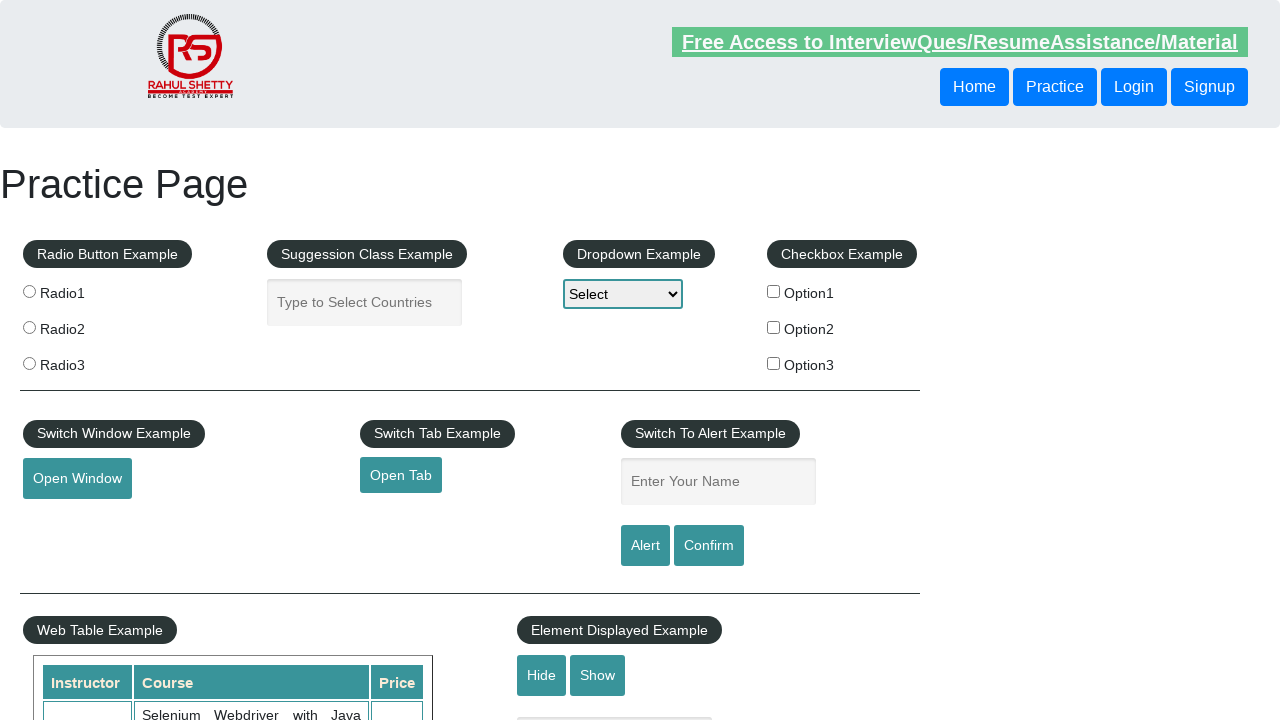

Located first column of footer links
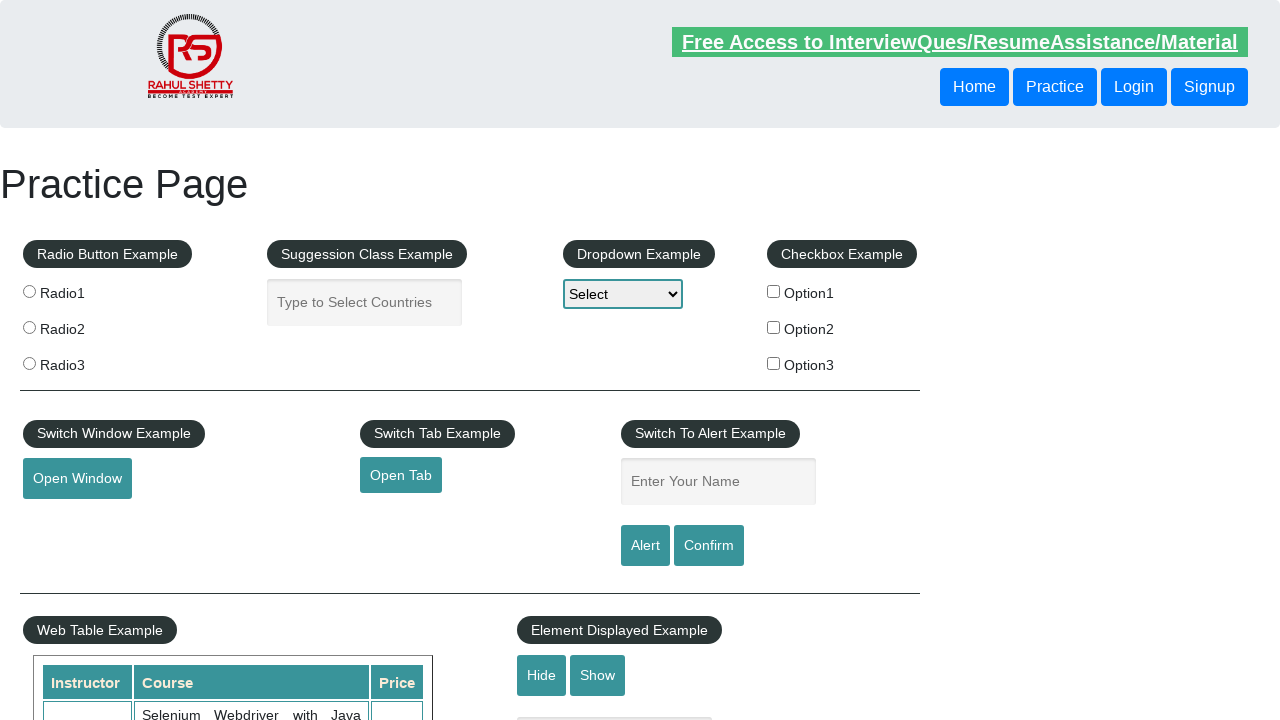

Located all links in first column
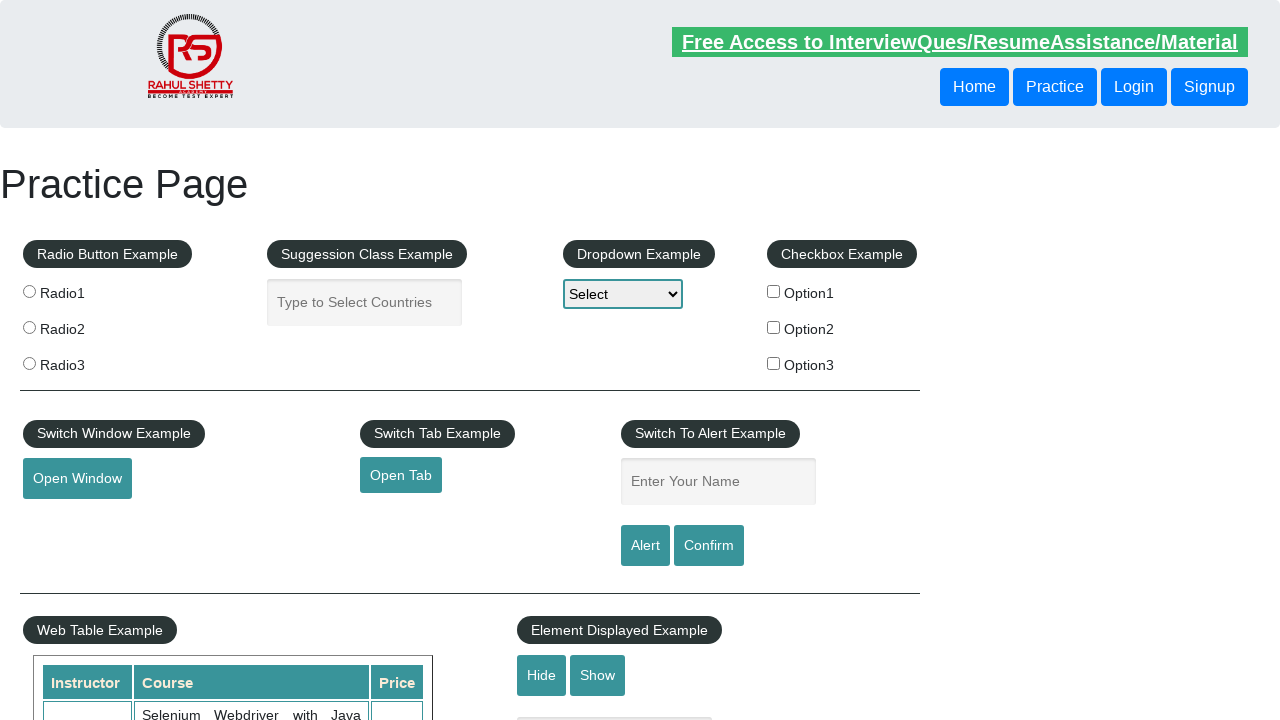

Counted 5 links in first column
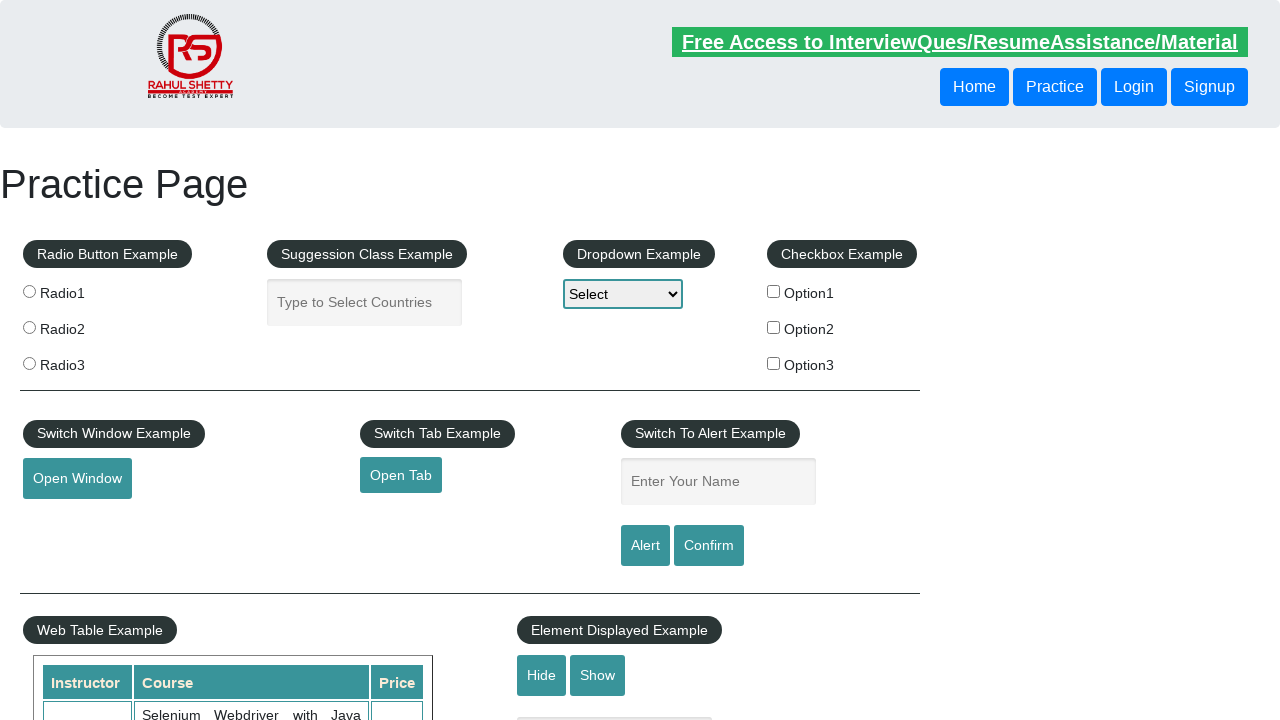

Opened link 1 in new tab using Ctrl+Click at (68, 520) on #gf-BIG >> xpath=//tbody/tr/td[1]/ul[1] >> a >> nth=1
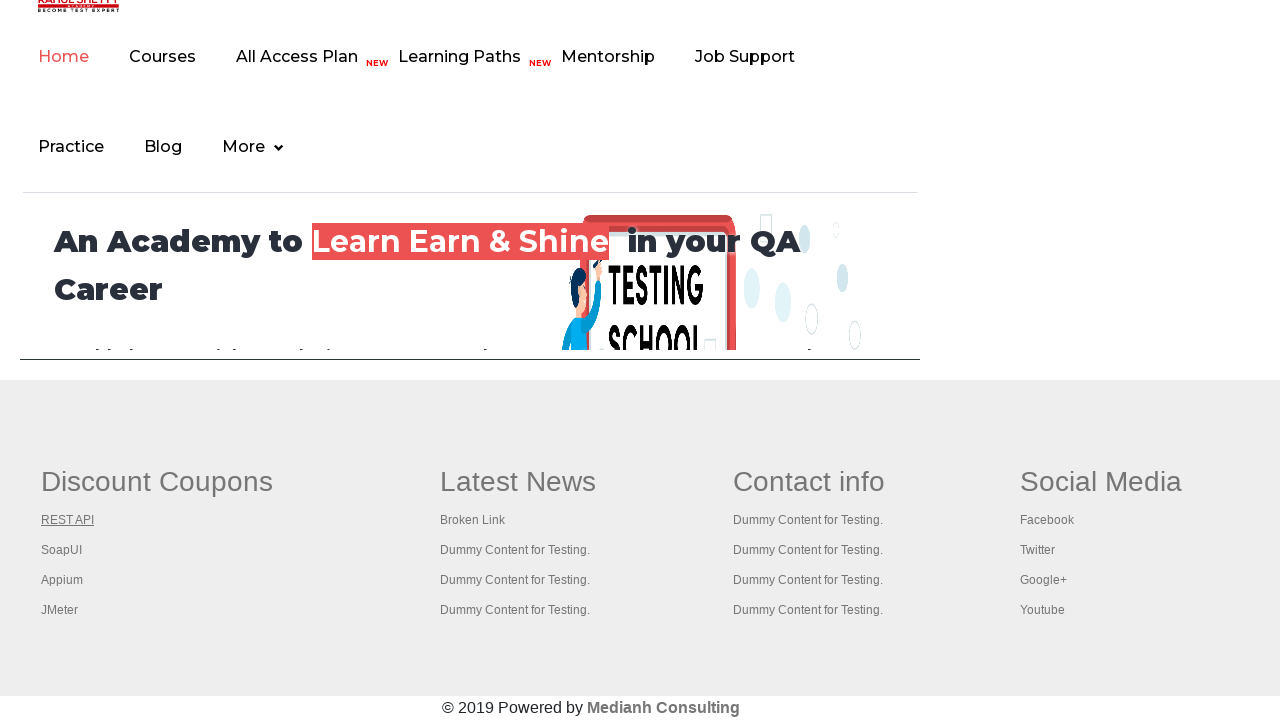

Waited 2 seconds for link 1 to open
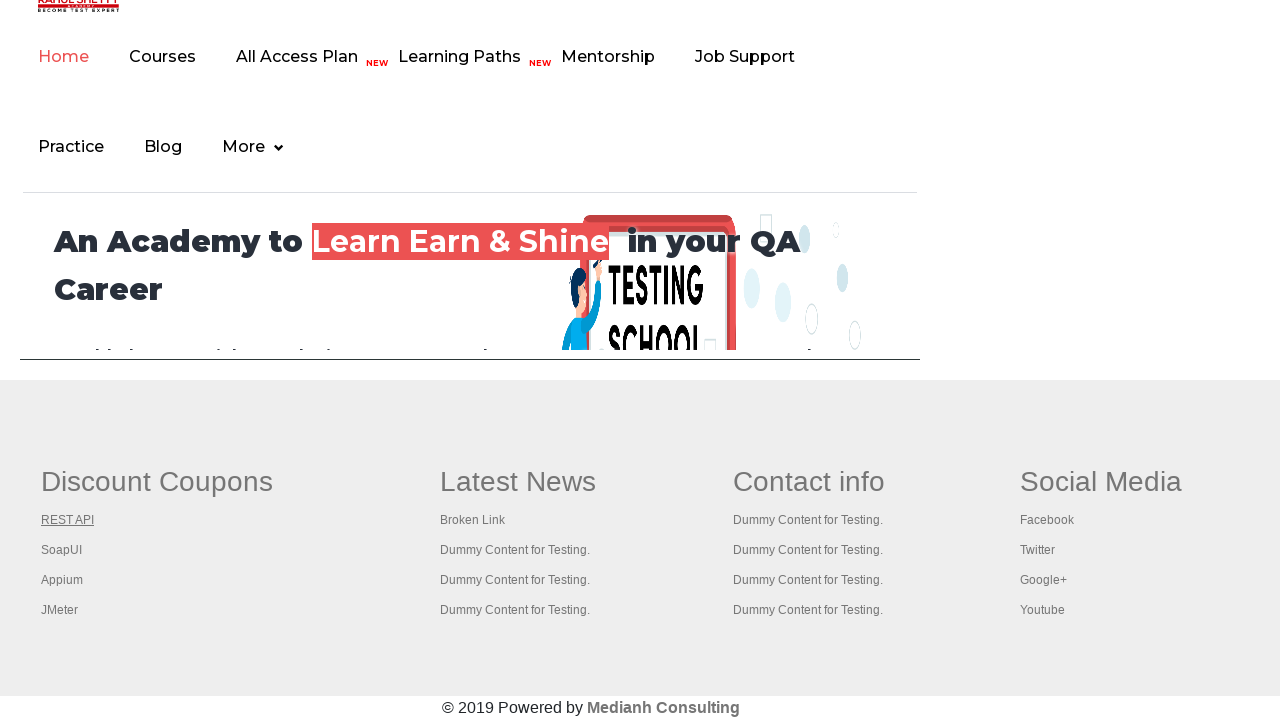

Opened link 2 in new tab using Ctrl+Click at (62, 550) on #gf-BIG >> xpath=//tbody/tr/td[1]/ul[1] >> a >> nth=2
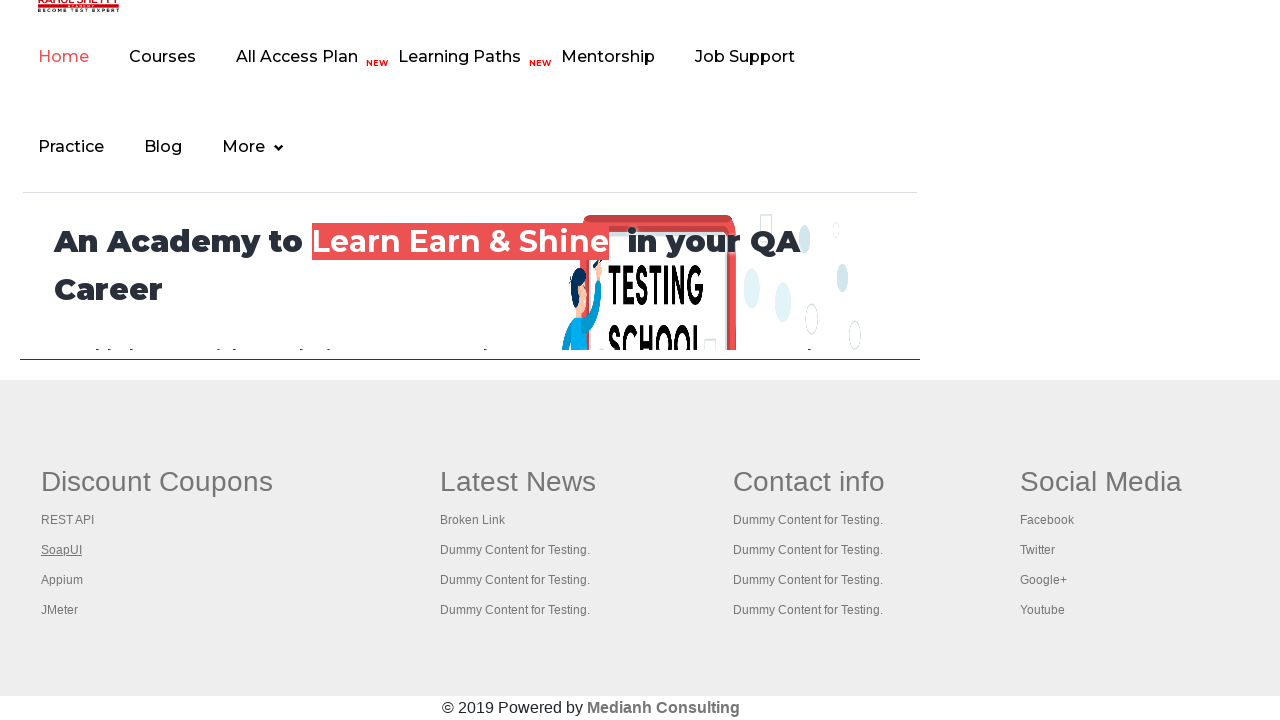

Waited 2 seconds for link 2 to open
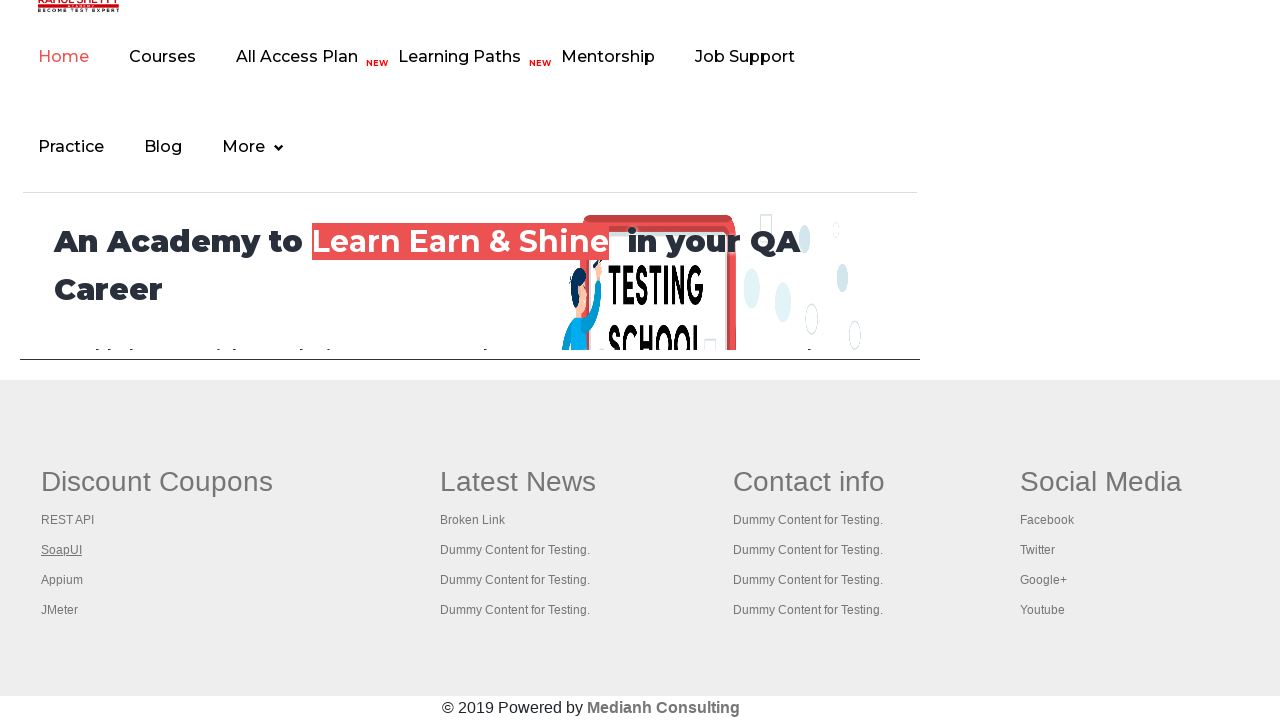

Opened link 3 in new tab using Ctrl+Click at (62, 580) on #gf-BIG >> xpath=//tbody/tr/td[1]/ul[1] >> a >> nth=3
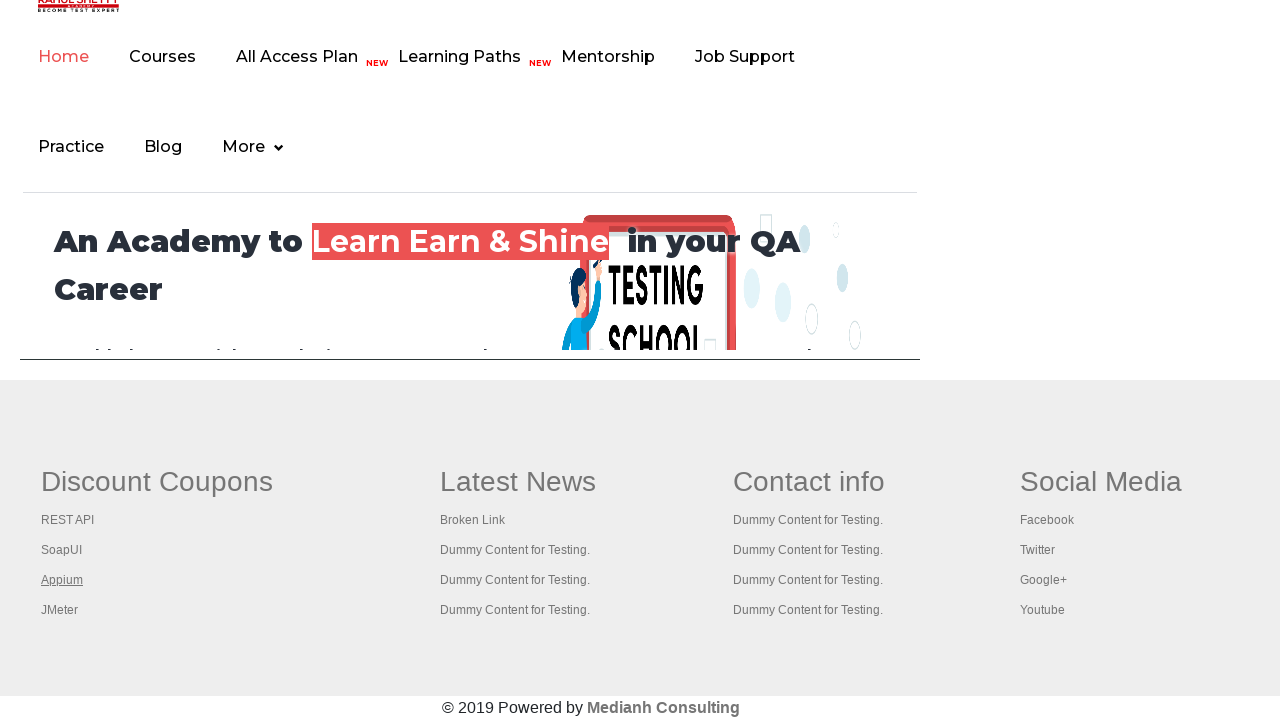

Waited 2 seconds for link 3 to open
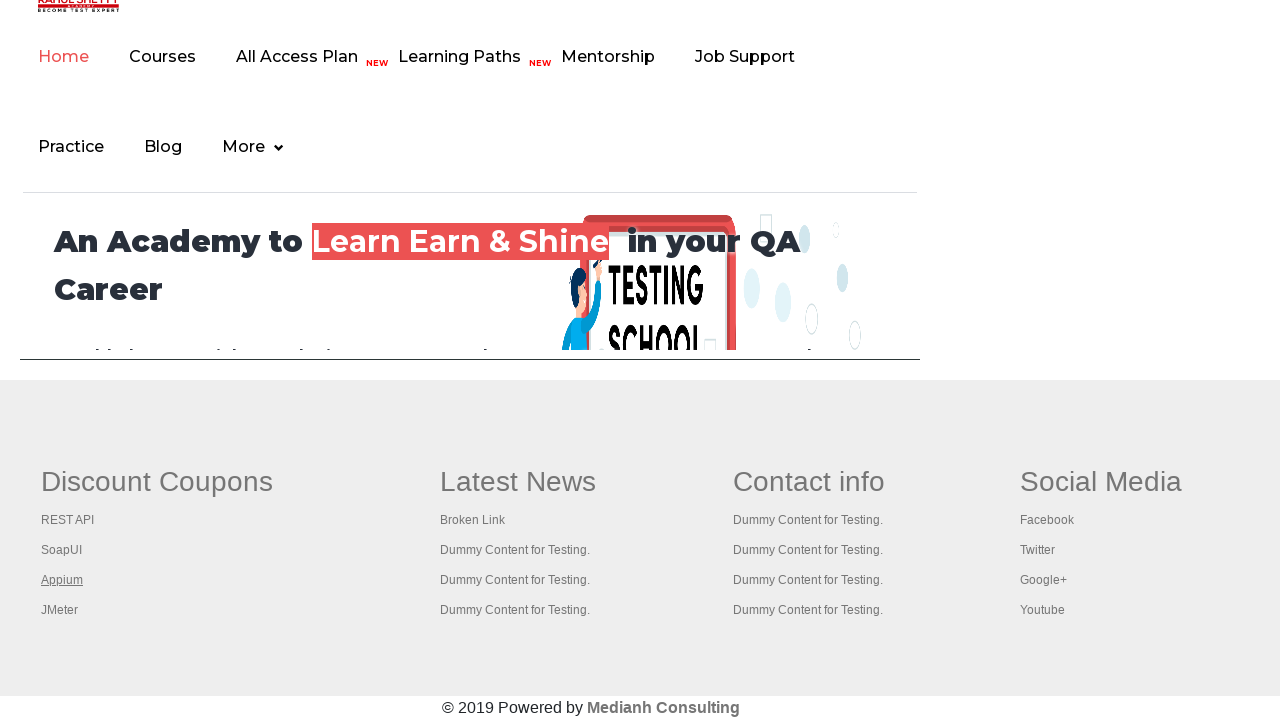

Opened link 4 in new tab using Ctrl+Click at (60, 610) on #gf-BIG >> xpath=//tbody/tr/td[1]/ul[1] >> a >> nth=4
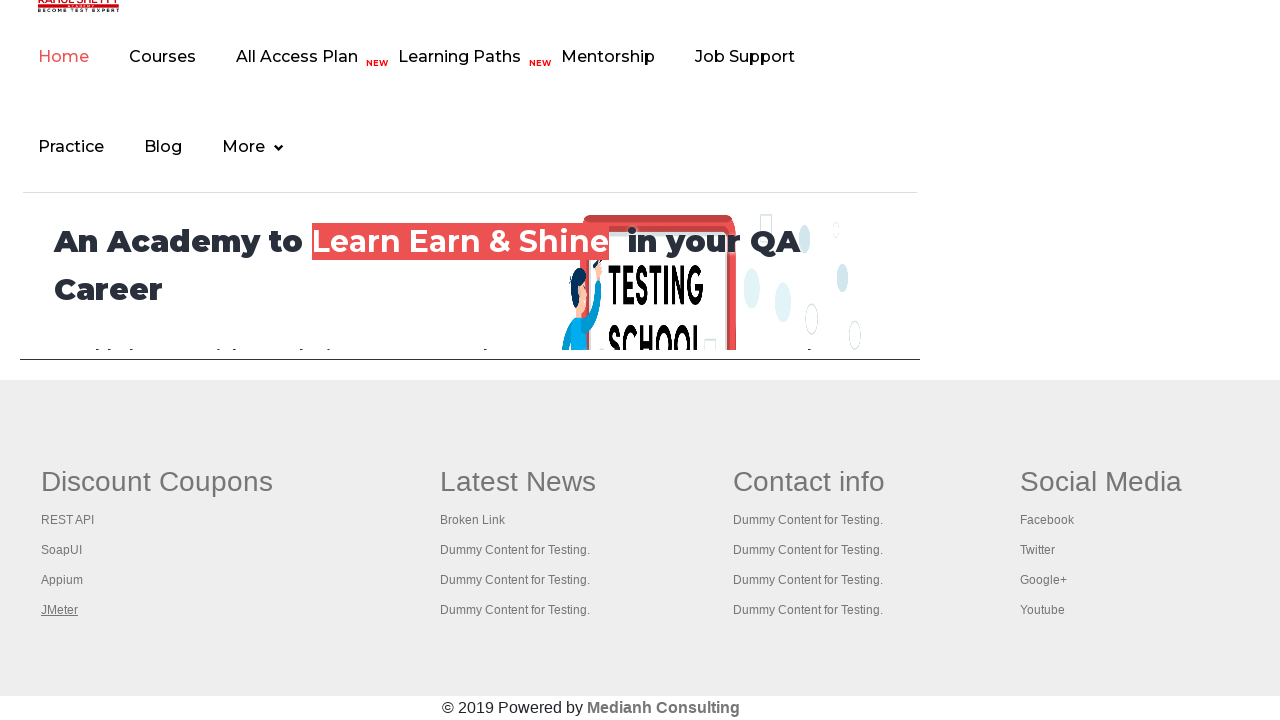

Waited 2 seconds for link 4 to open
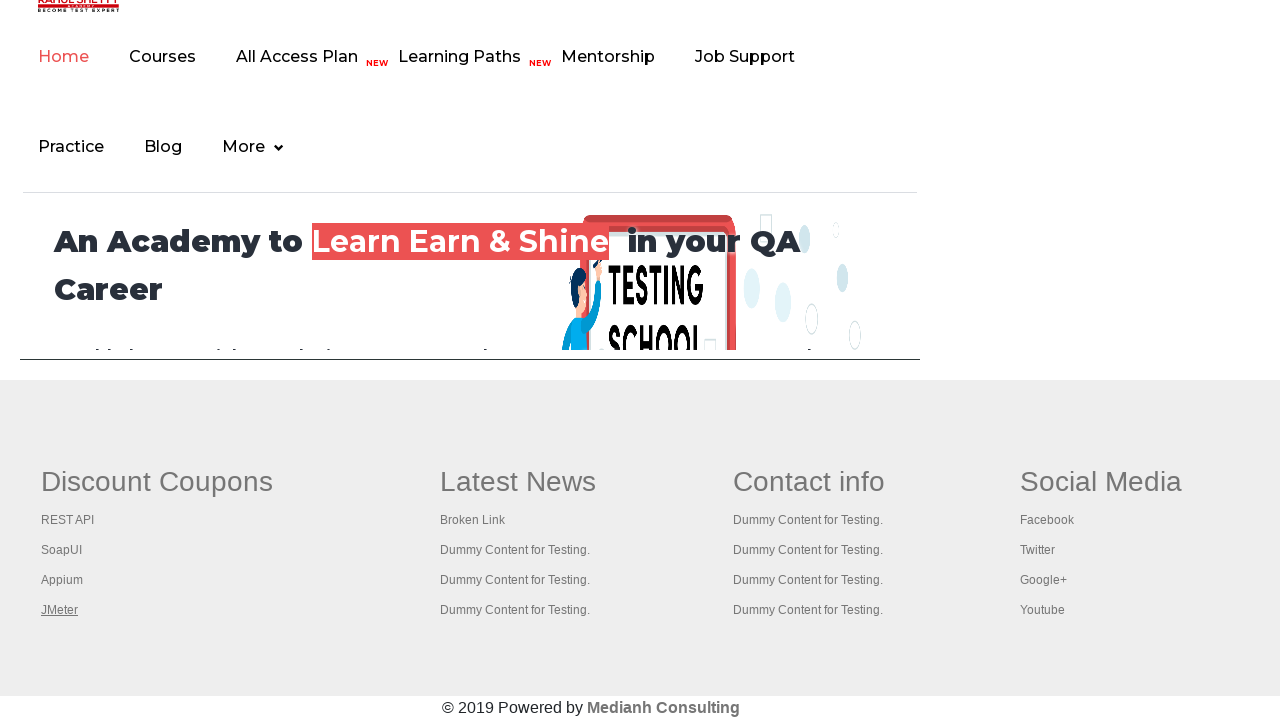

Retrieved all 5 open browser tabs
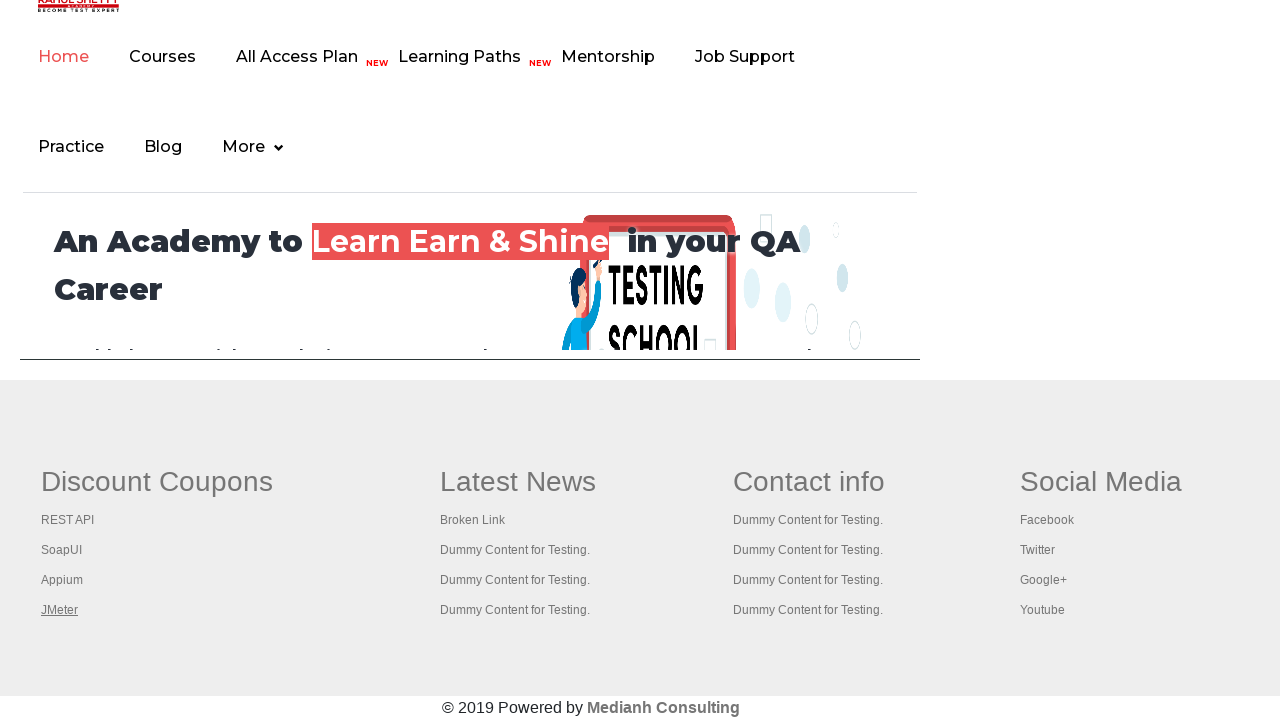

Switched to opened tab
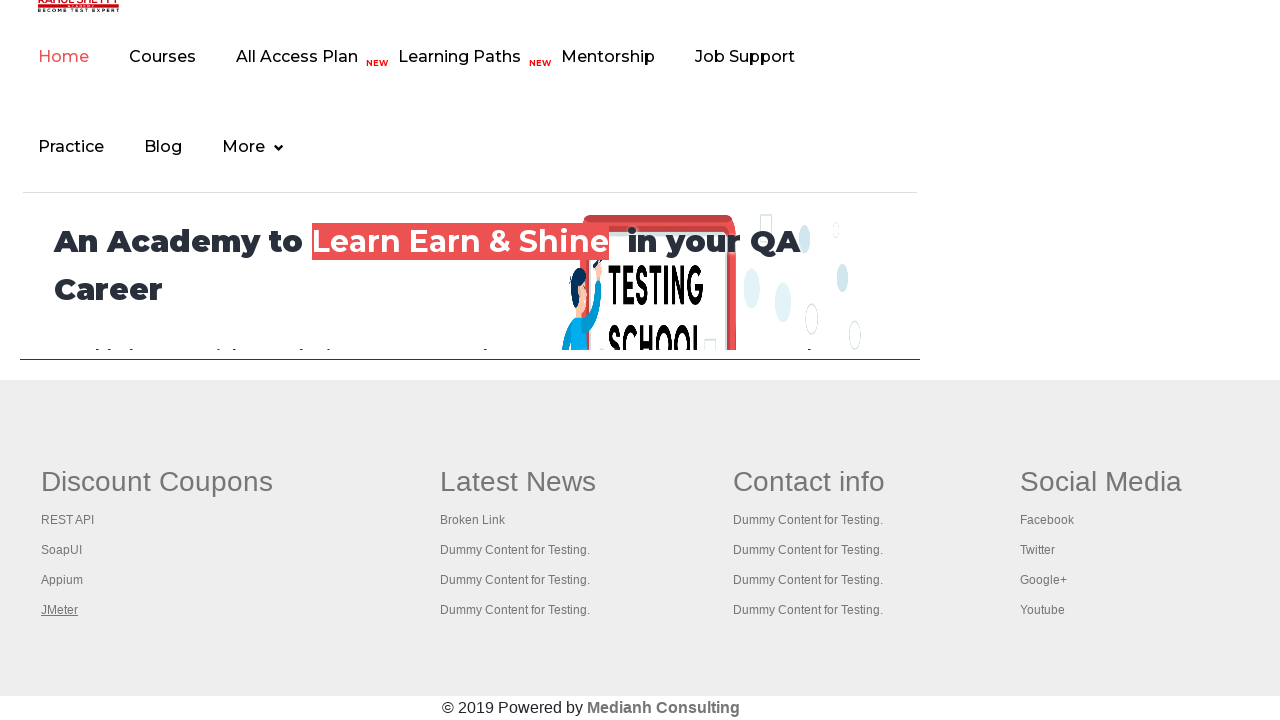

Verified opened tab loaded (domcontentloaded)
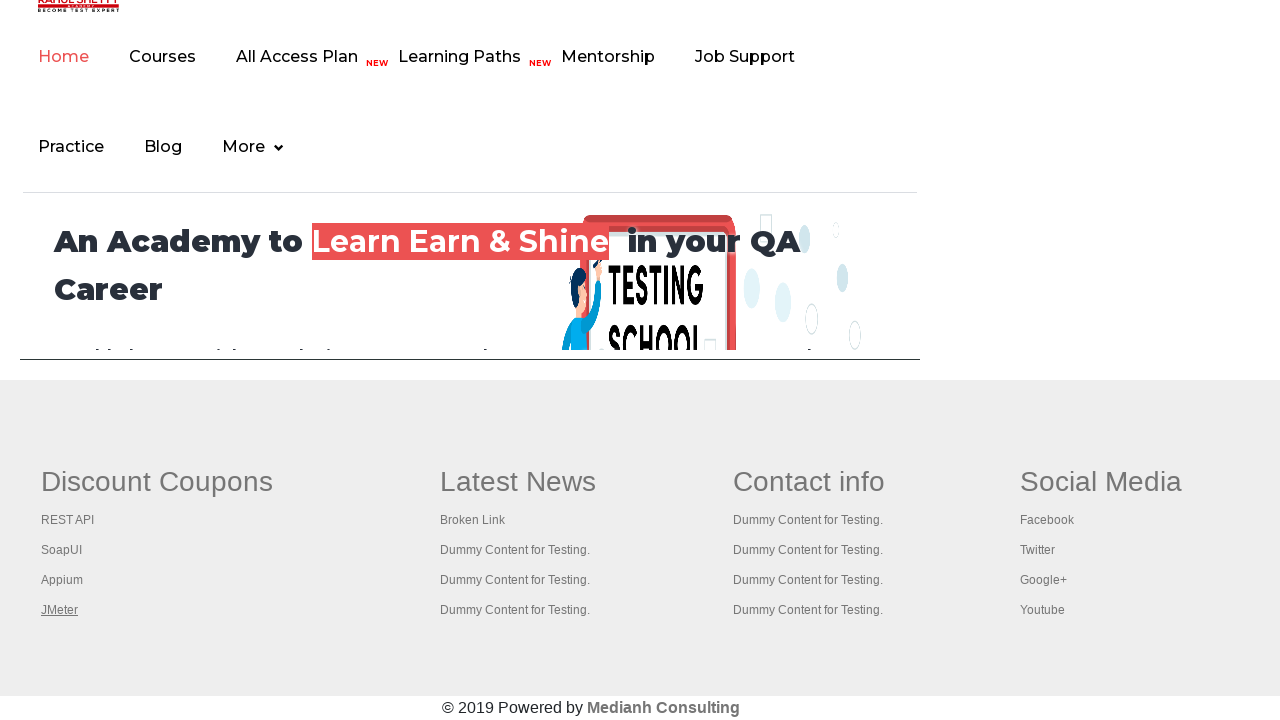

Switched to opened tab
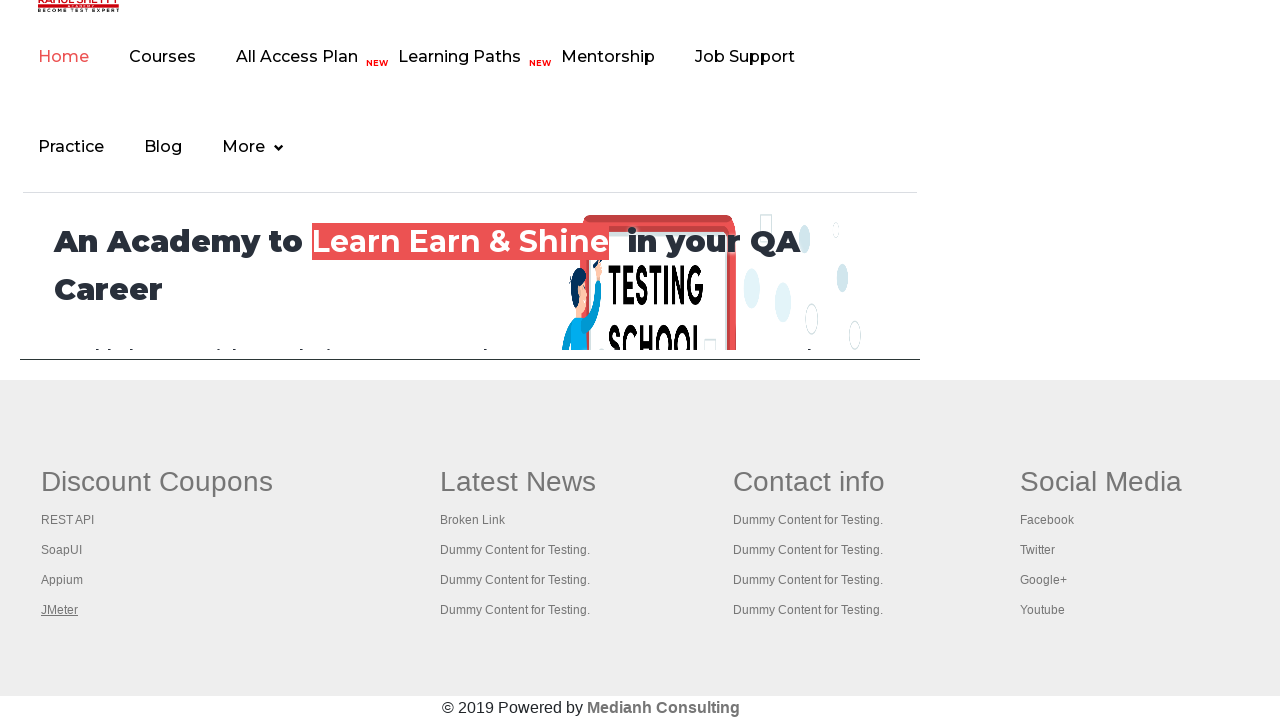

Verified opened tab loaded (domcontentloaded)
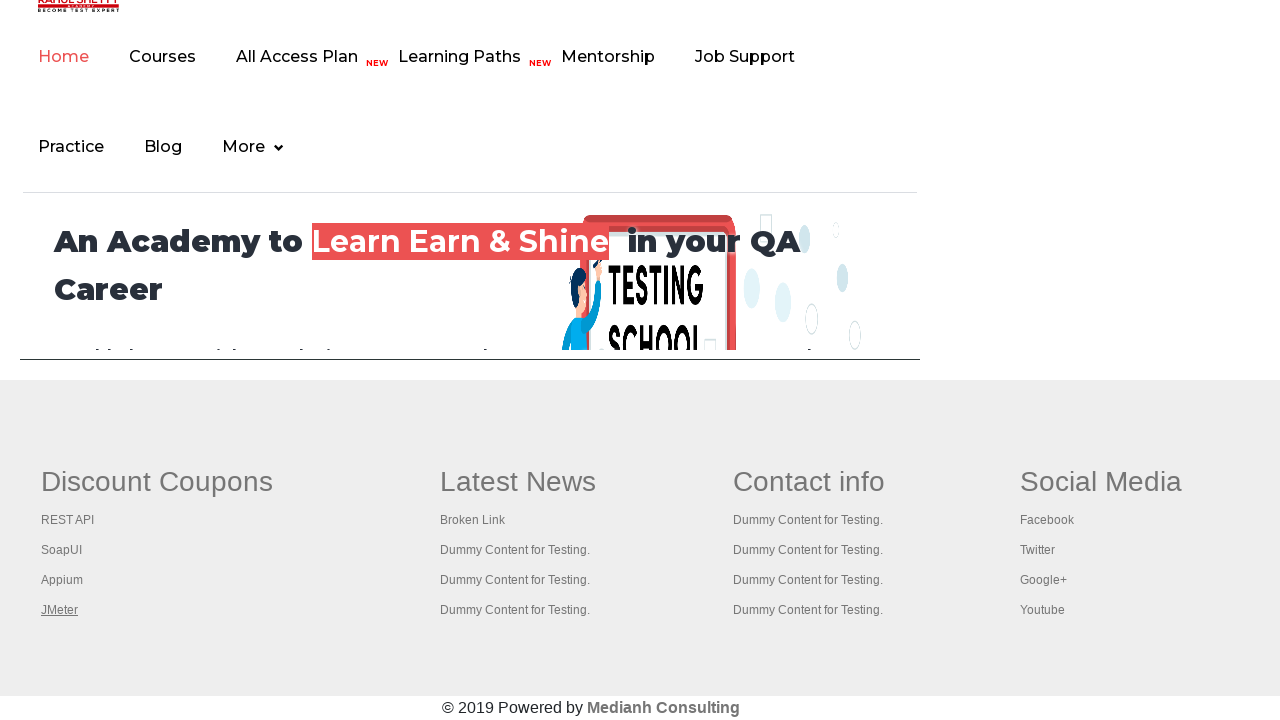

Switched to opened tab
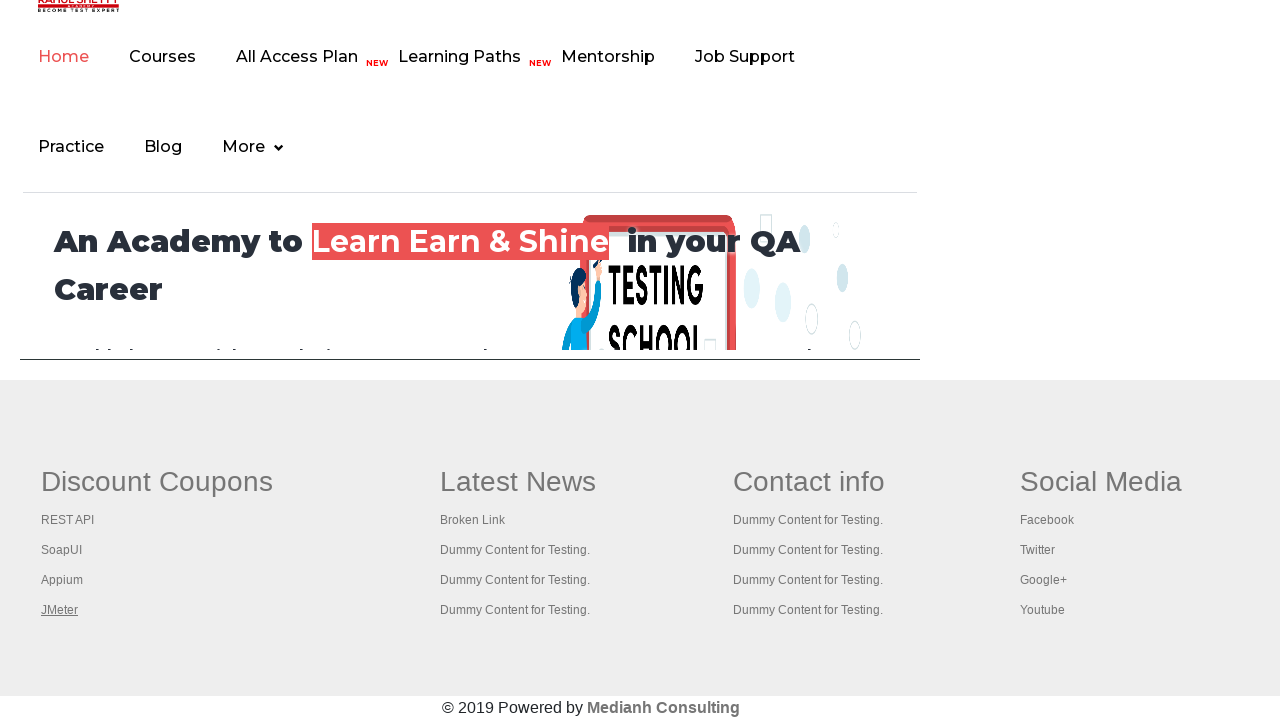

Verified opened tab loaded (domcontentloaded)
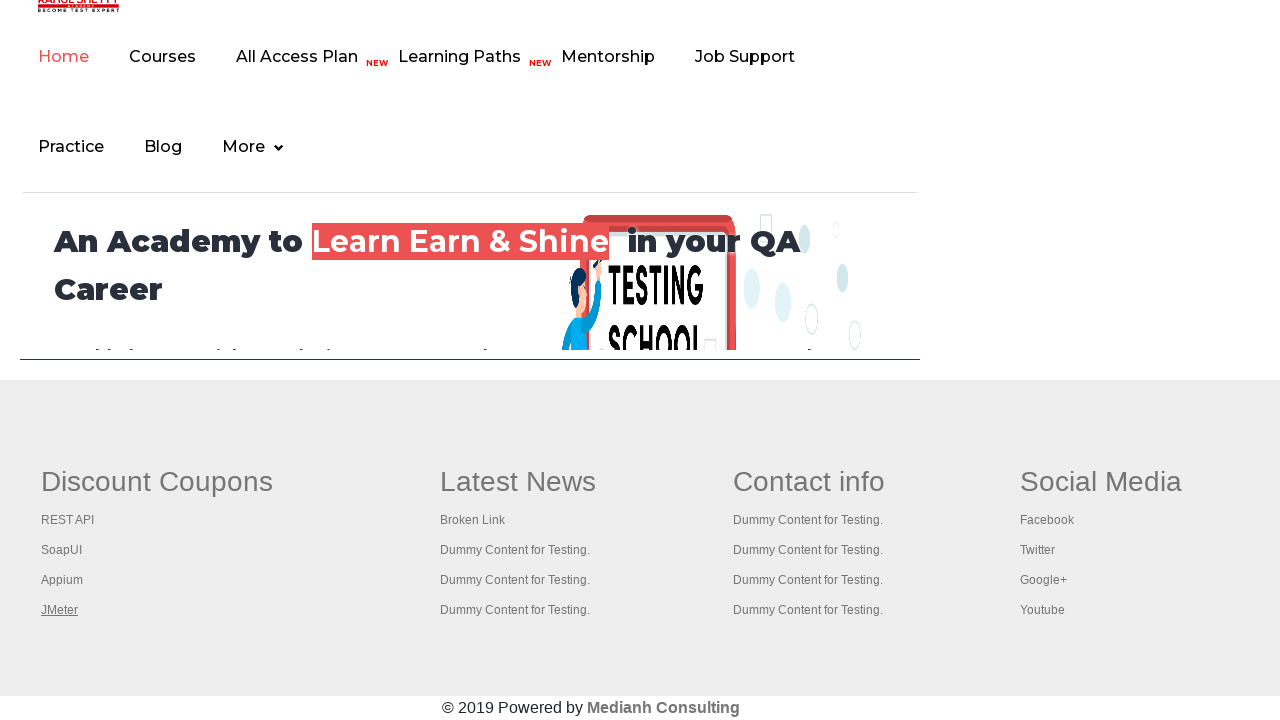

Switched to opened tab
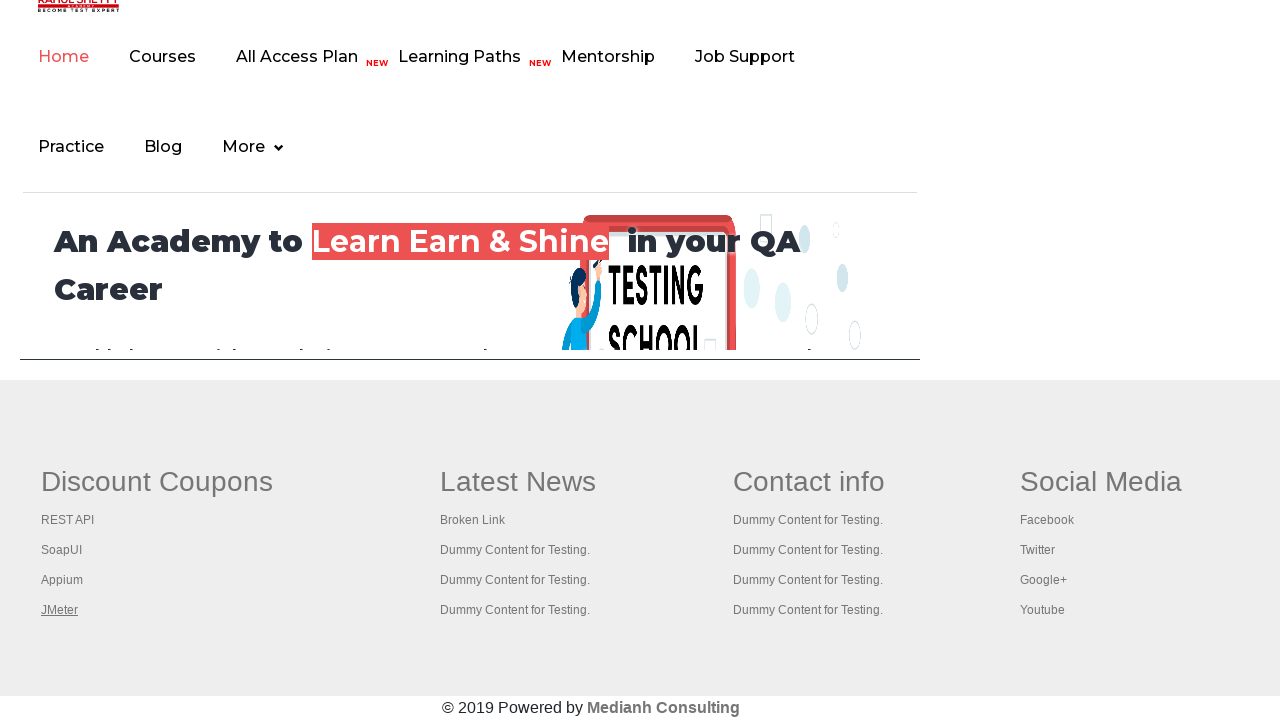

Verified opened tab loaded (domcontentloaded)
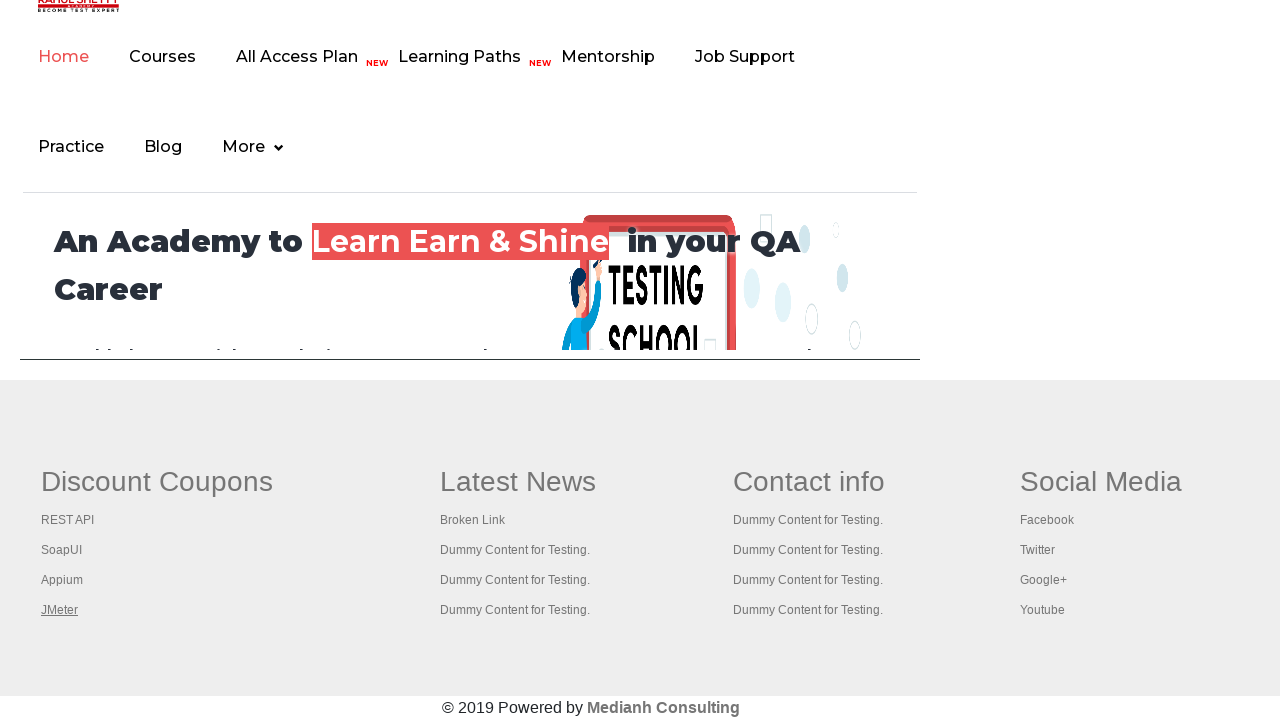

Switched to opened tab
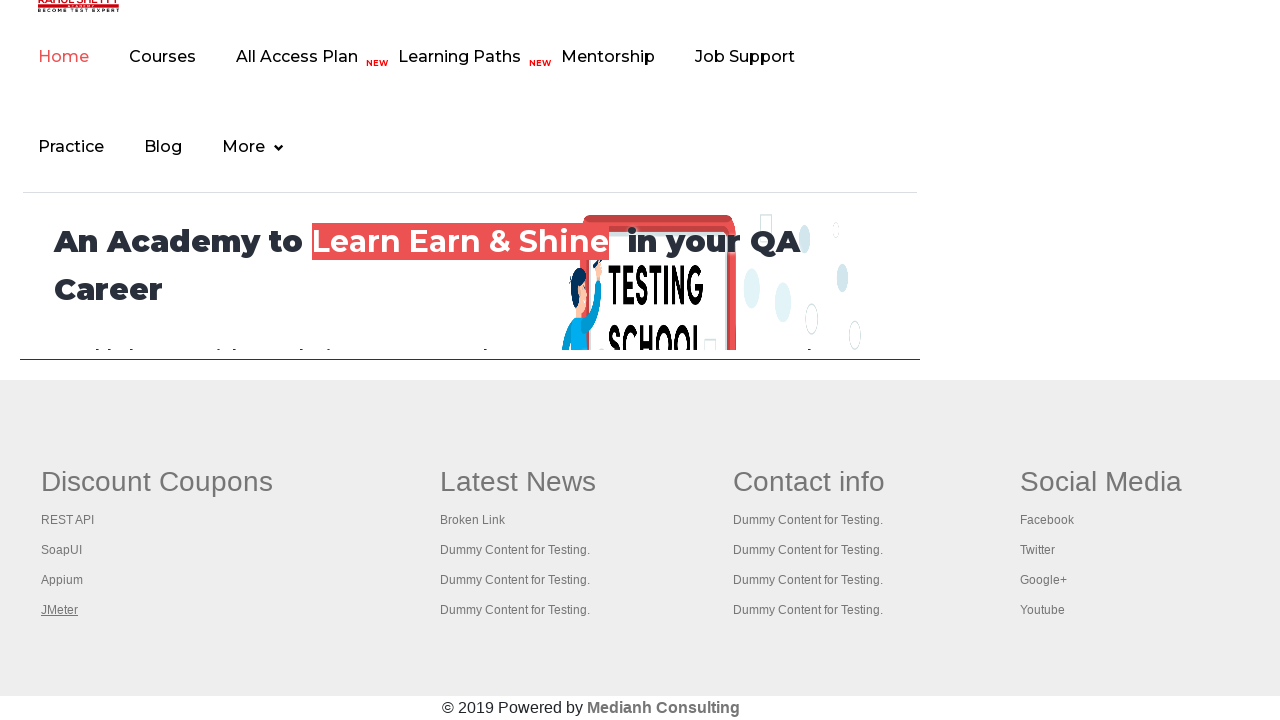

Verified opened tab loaded (domcontentloaded)
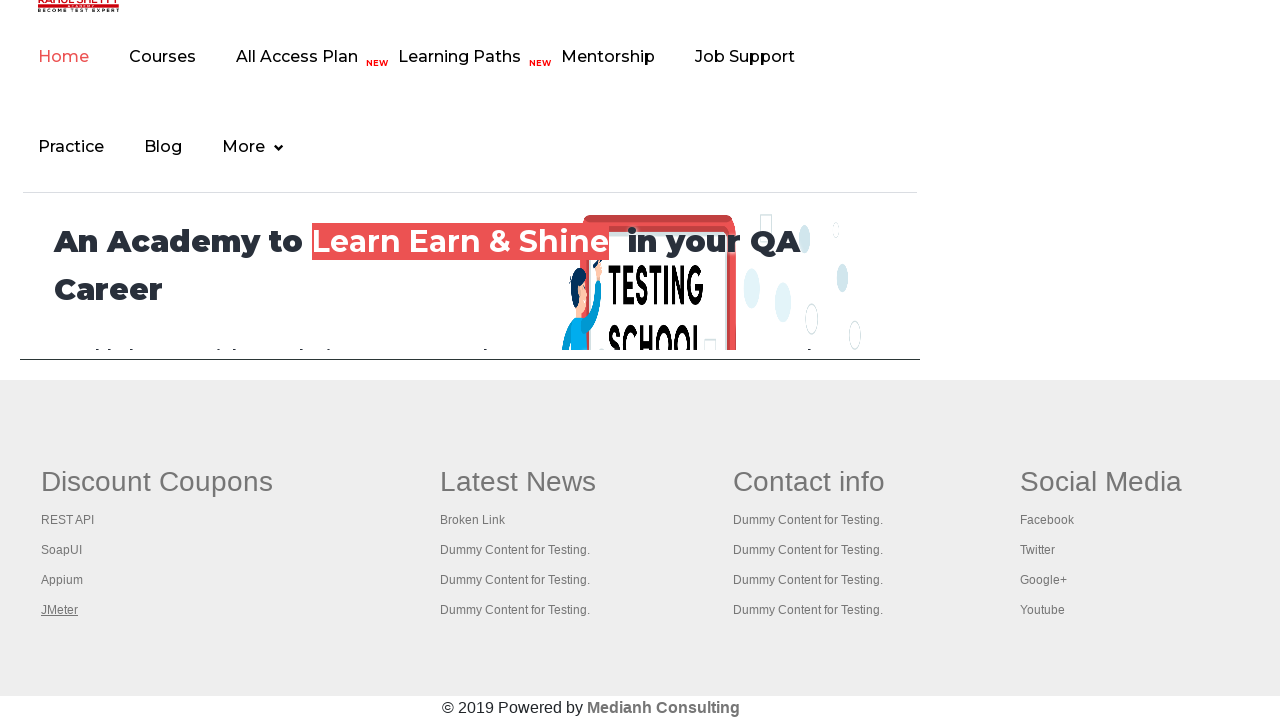

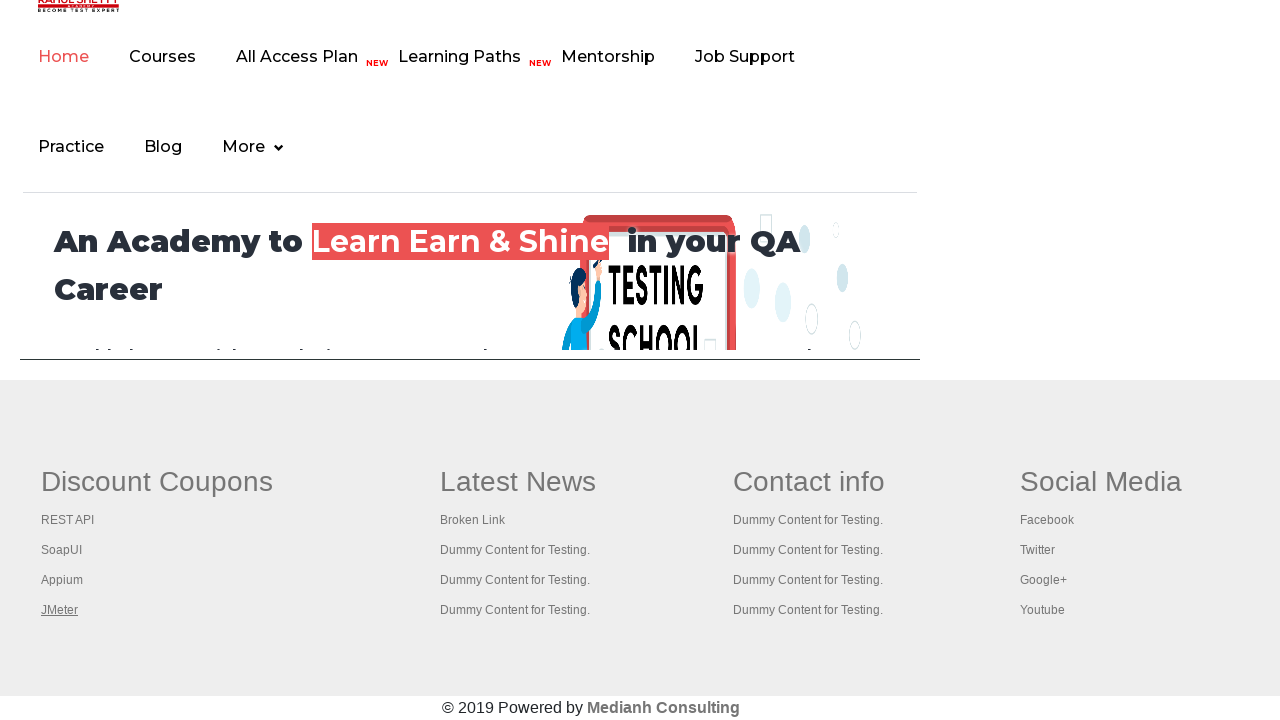